Tests nested frames handling by navigating to a frames page and accessing content within nested frames

Starting URL: https://the-internet.herokuapp.com/

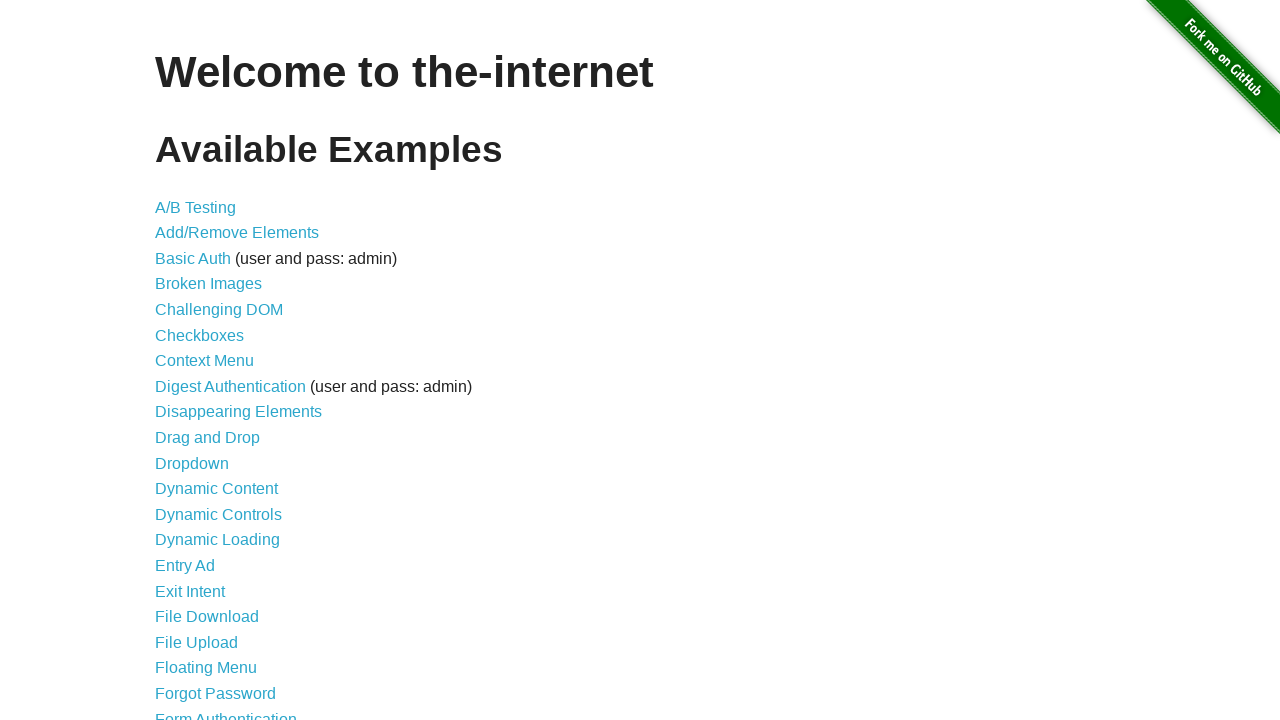

Clicked on nested frames link at (210, 395) on xpath=//a[@href='/nested_frames']
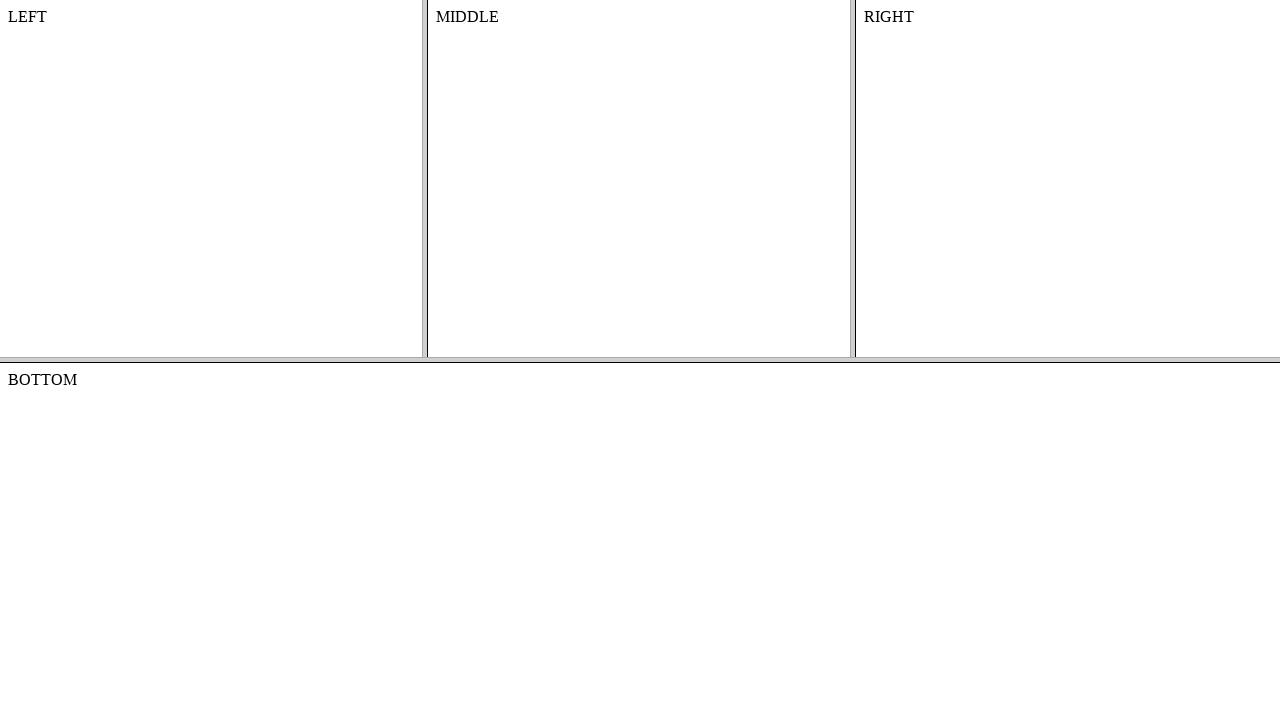

Retrieved frame count: 2 frames found
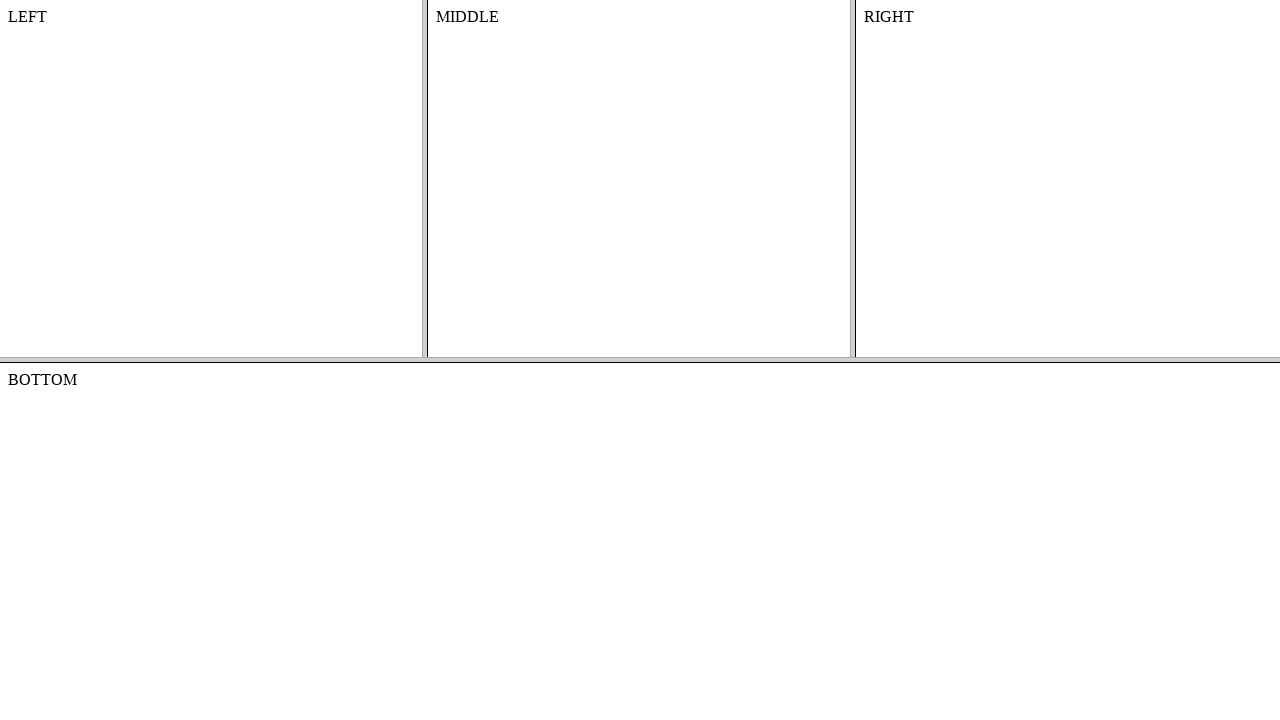

Located and accessed top frame
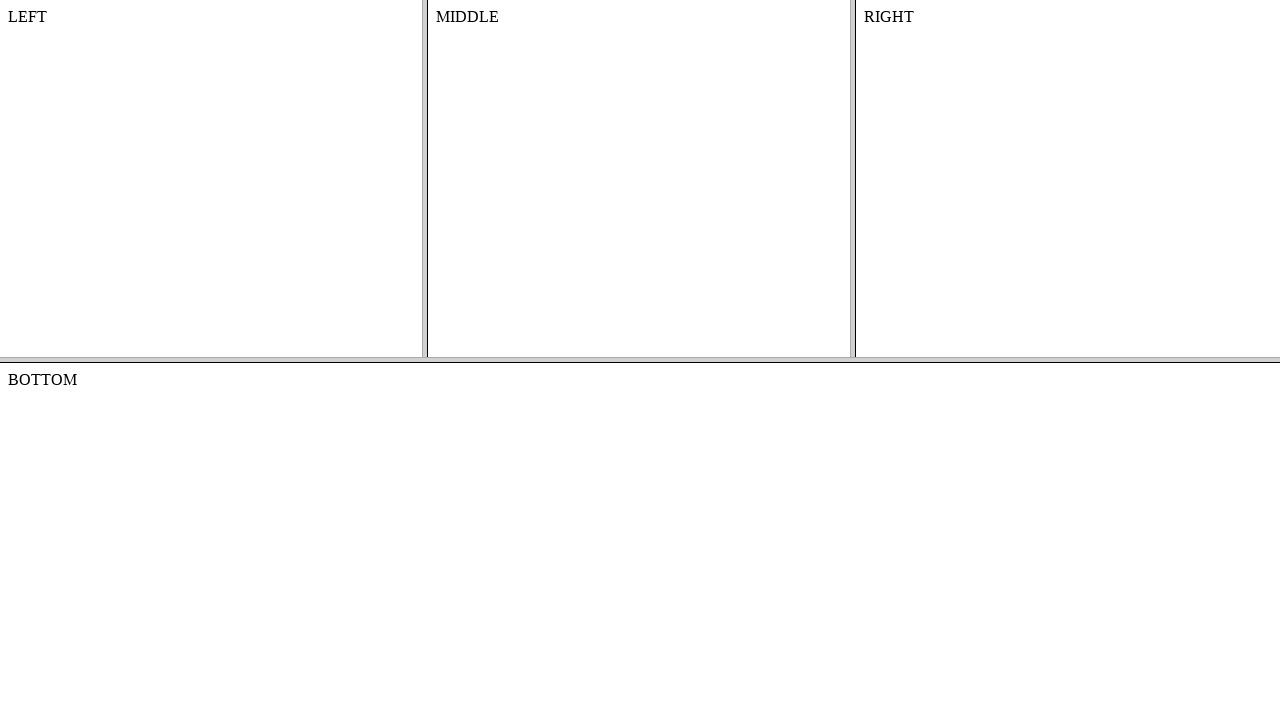

Located and accessed middle frame within top frame
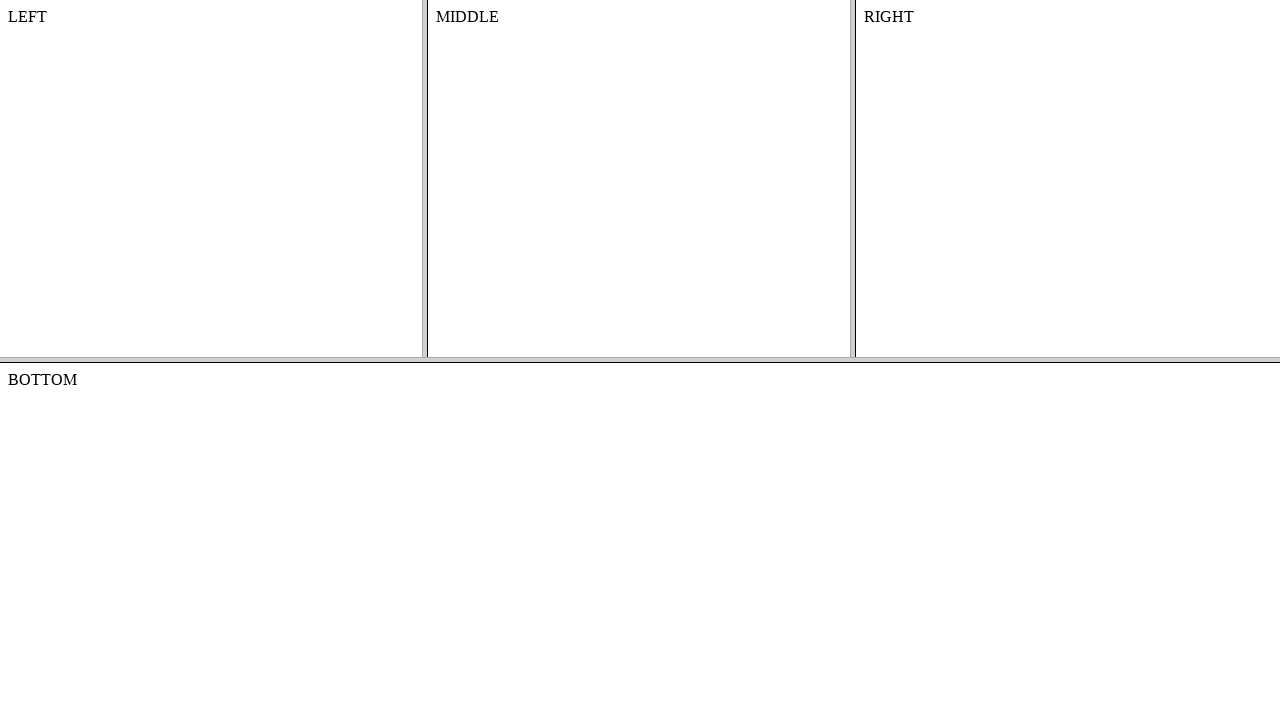

Retrieved content text from middle frame: 'MIDDLE'
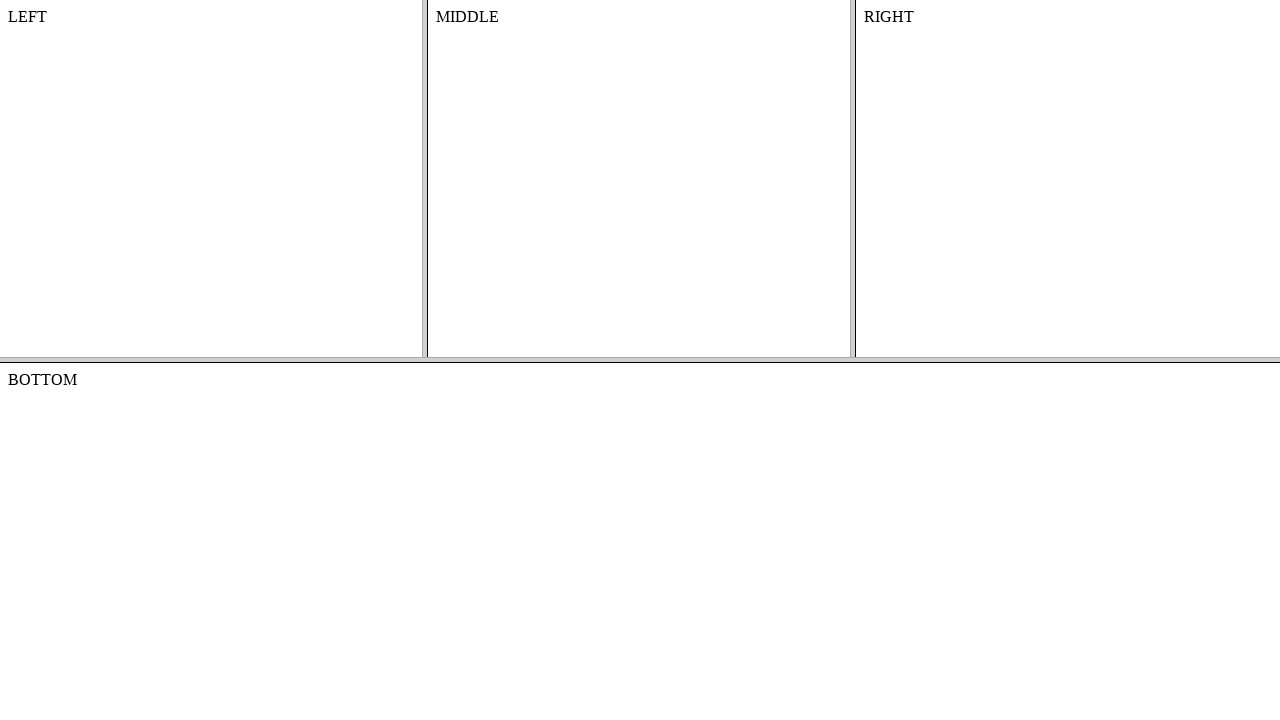

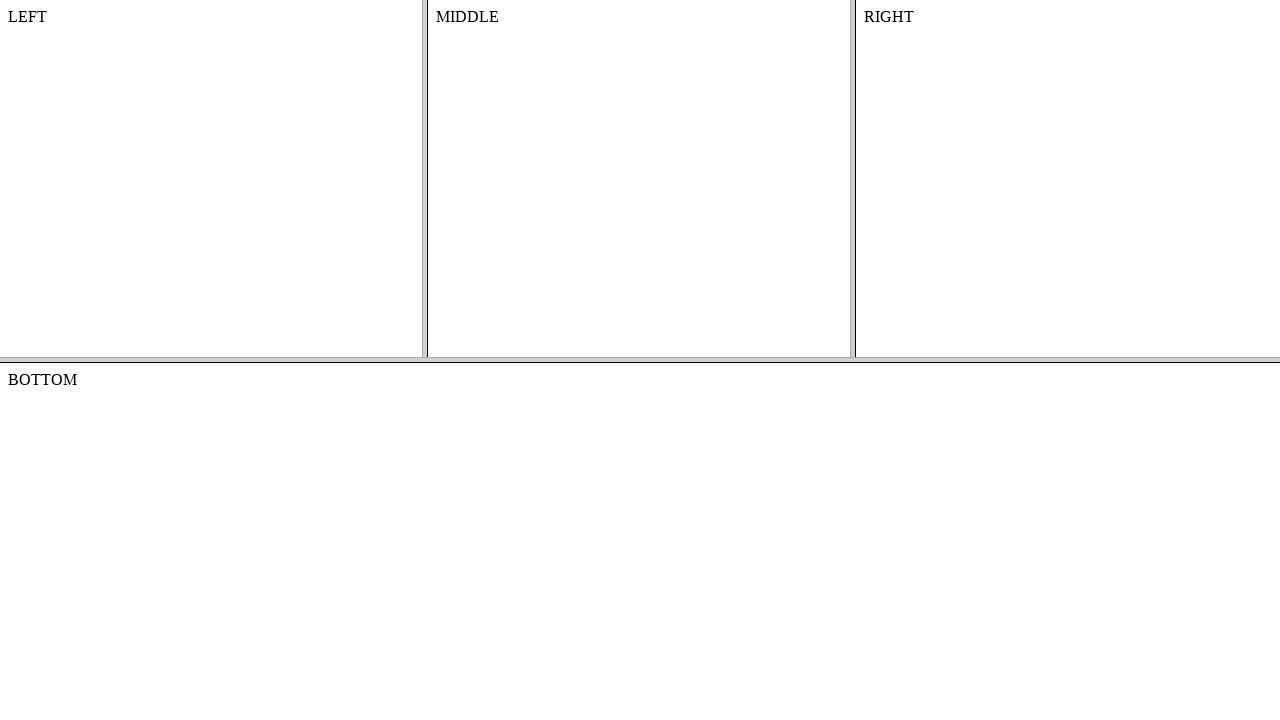